Navigates to calculator.net and triggers the browser print dialog using Ctrl+P keyboard shortcut

Starting URL: https://www.calculator.net/

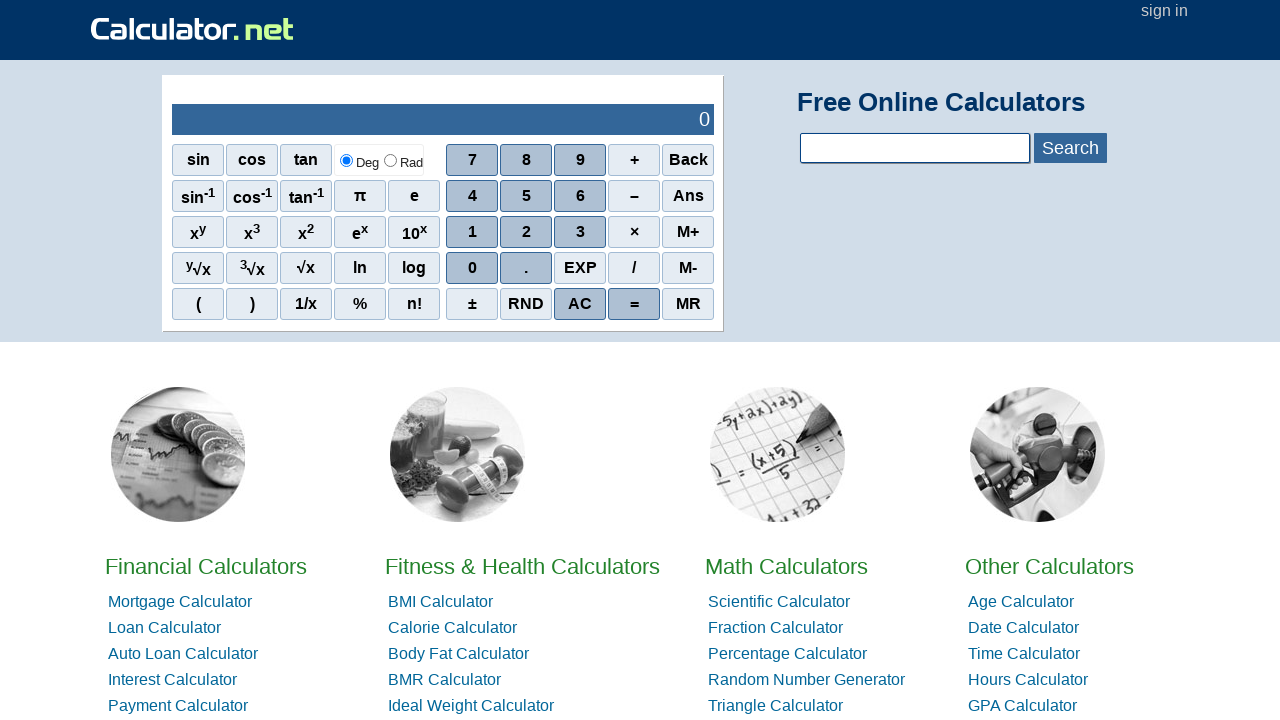

Waited for page to fully load (domcontentloaded state)
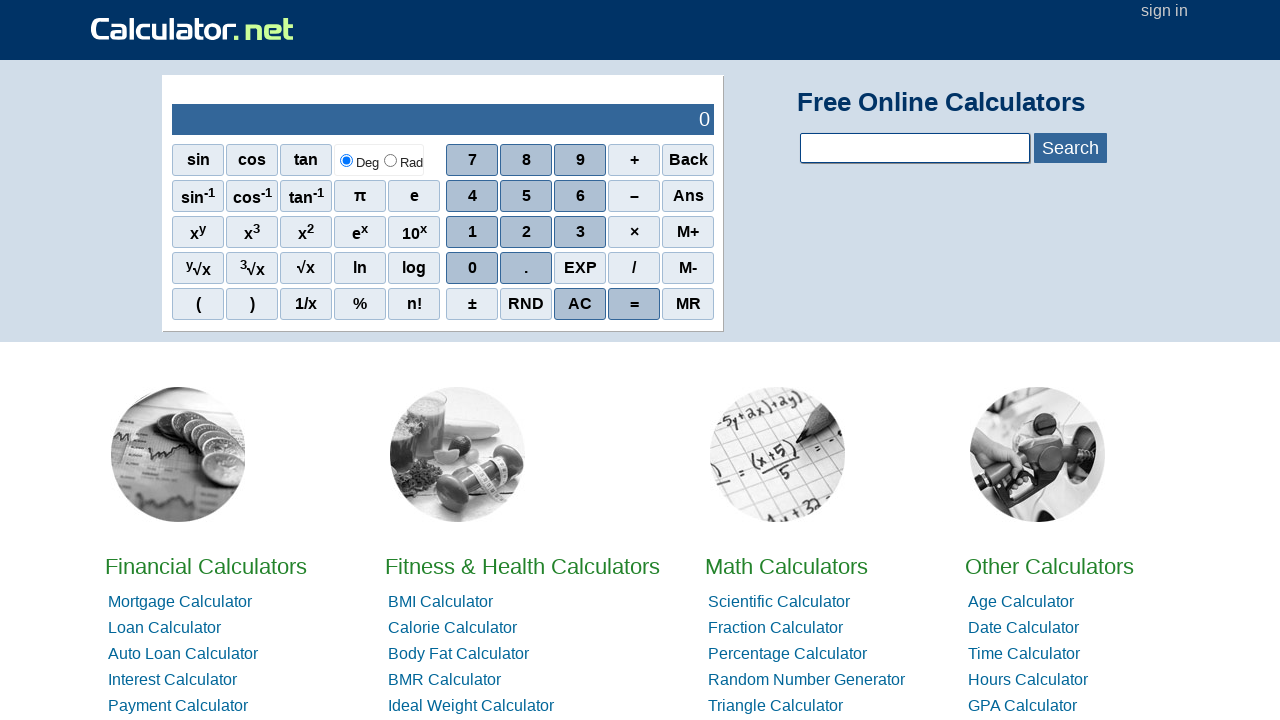

Triggered print dialog using Ctrl+P keyboard shortcut
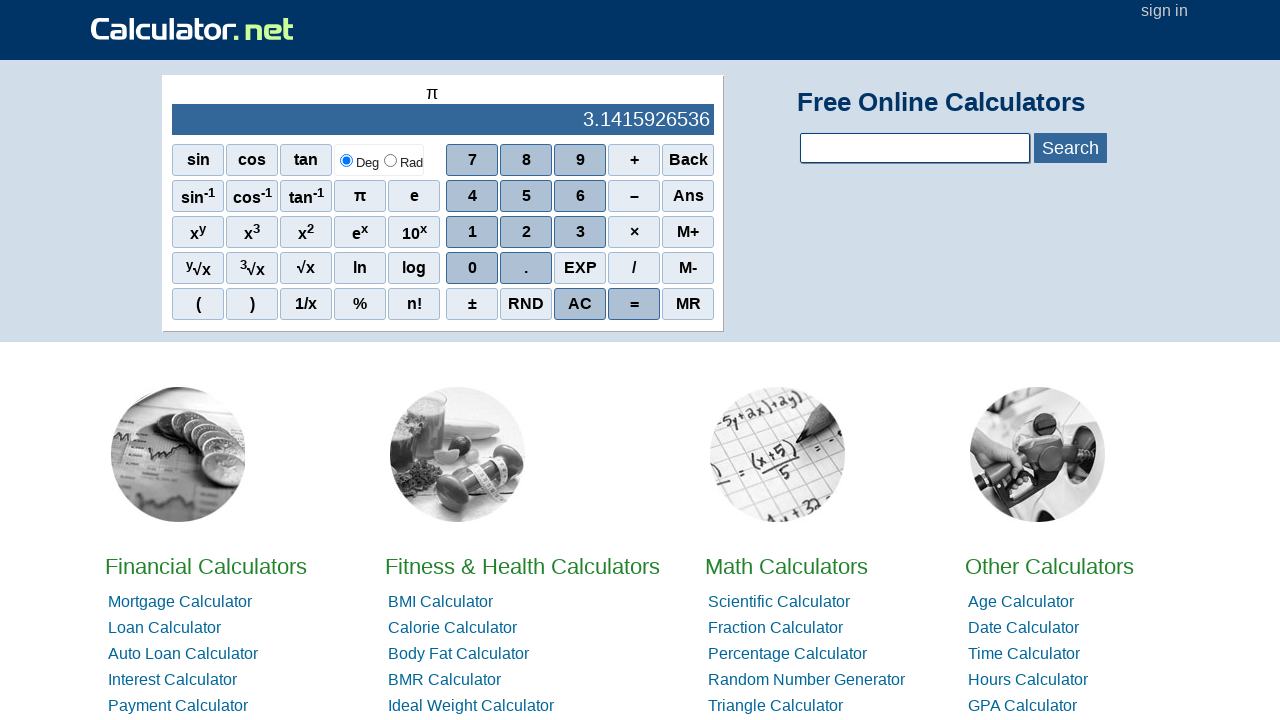

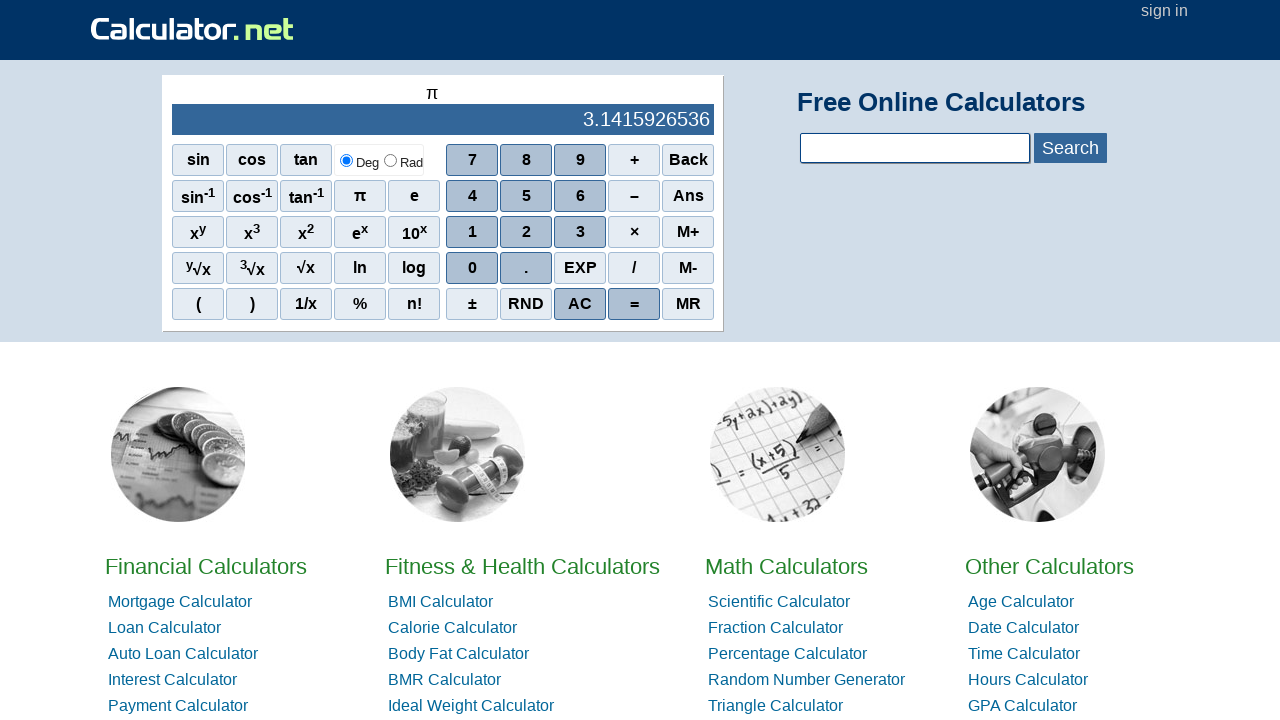